Tests the addition operation on a basic calculator by entering two numbers and clicking calculate

Starting URL: https://testsheepnz.github.io/BasicCalculator.html

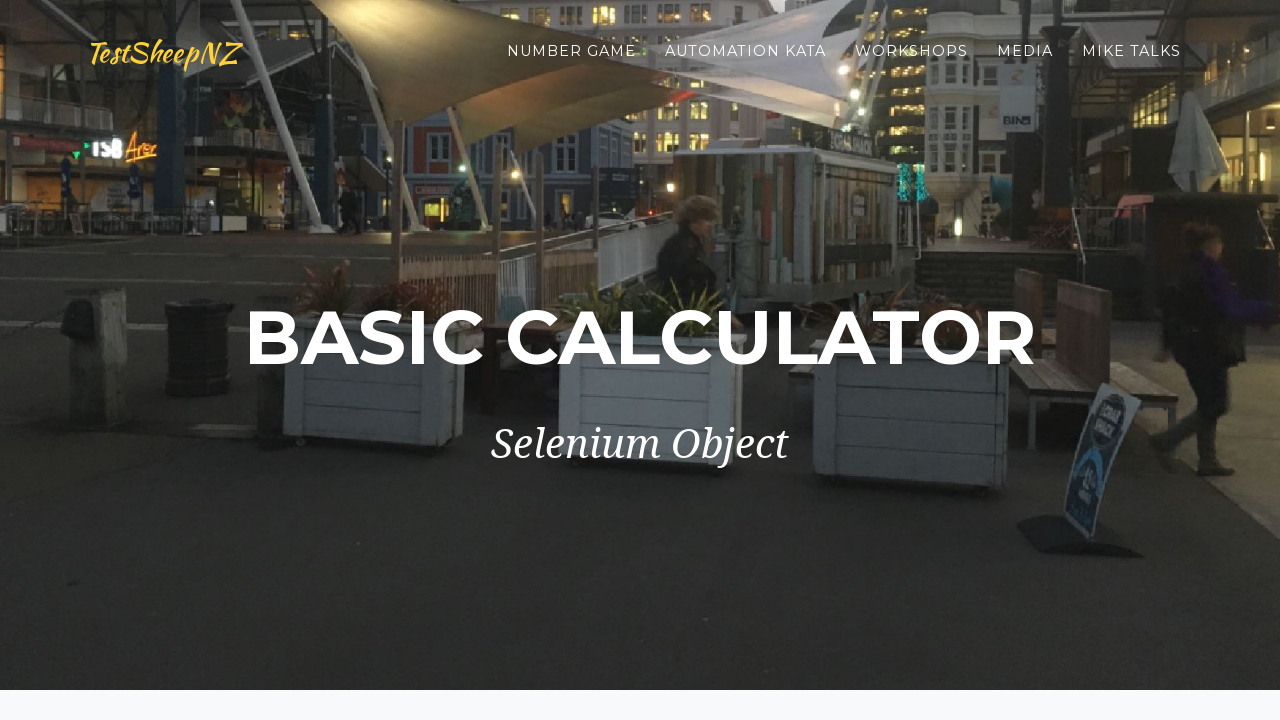

Entered first number '11' in number1Field on #number1Field
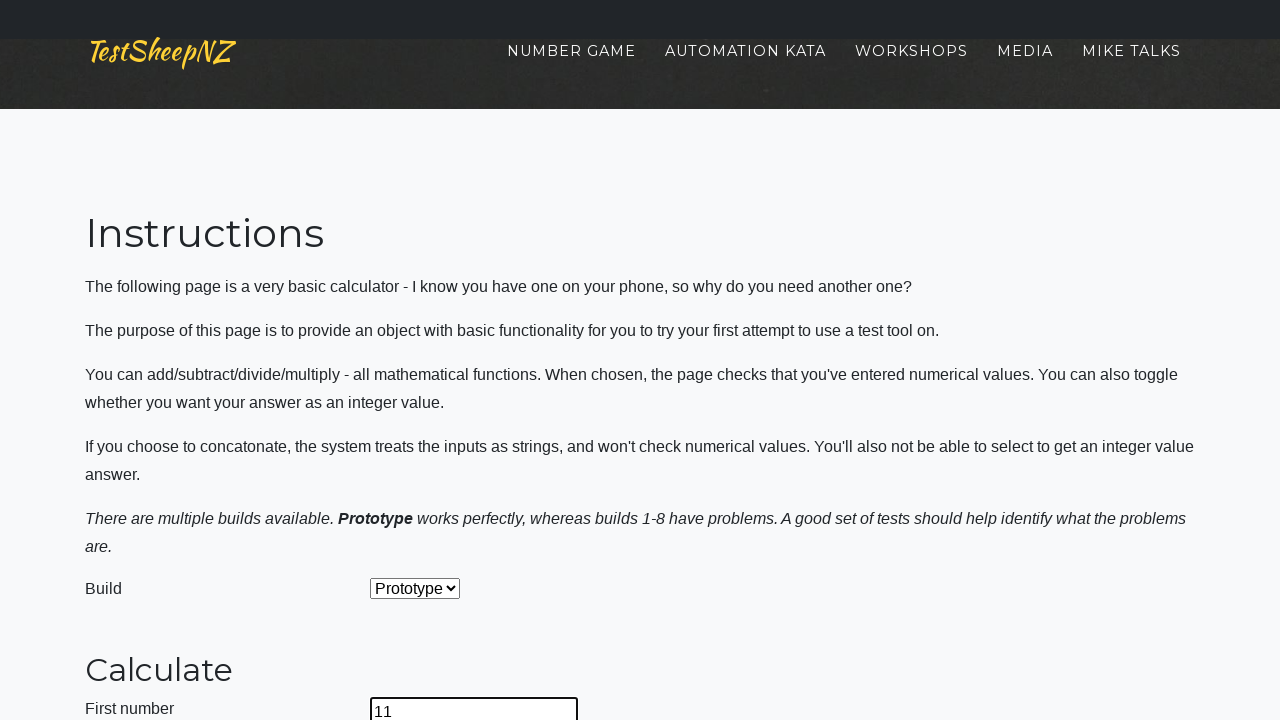

Entered second number '11' in number2Field on #number2Field
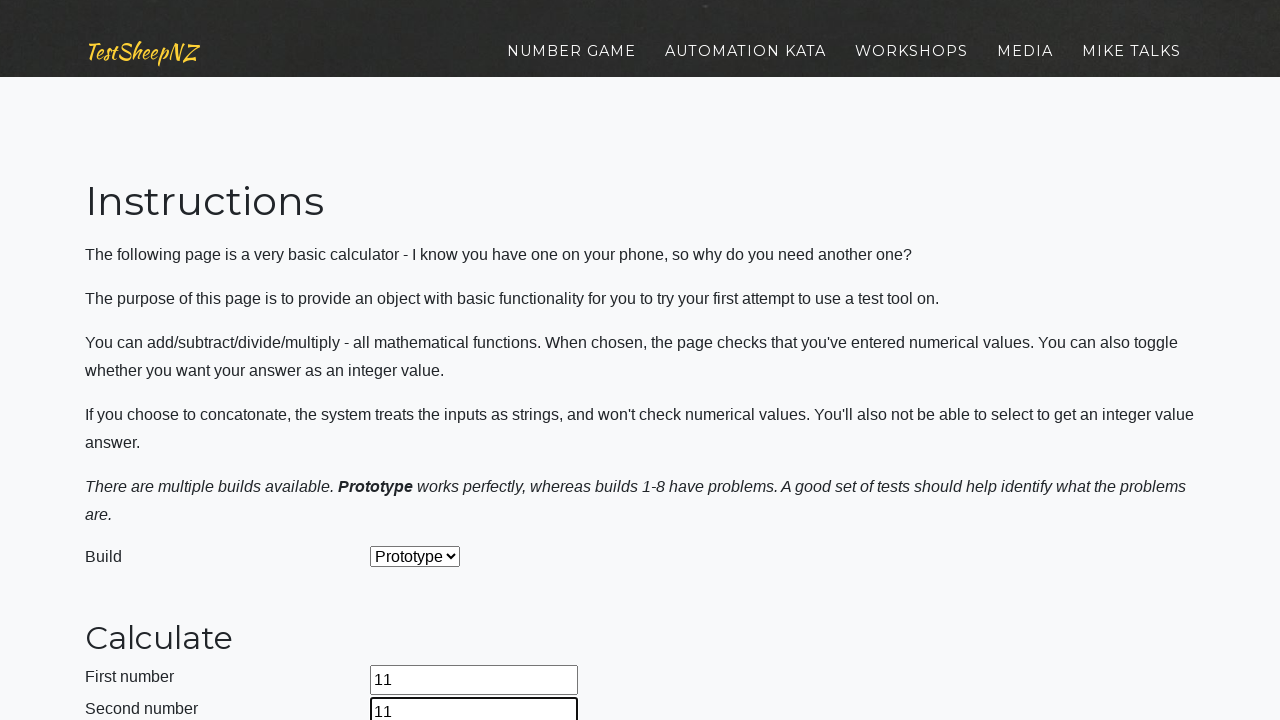

Clicked calculate button to perform addition at (422, 361) on #calculateButton
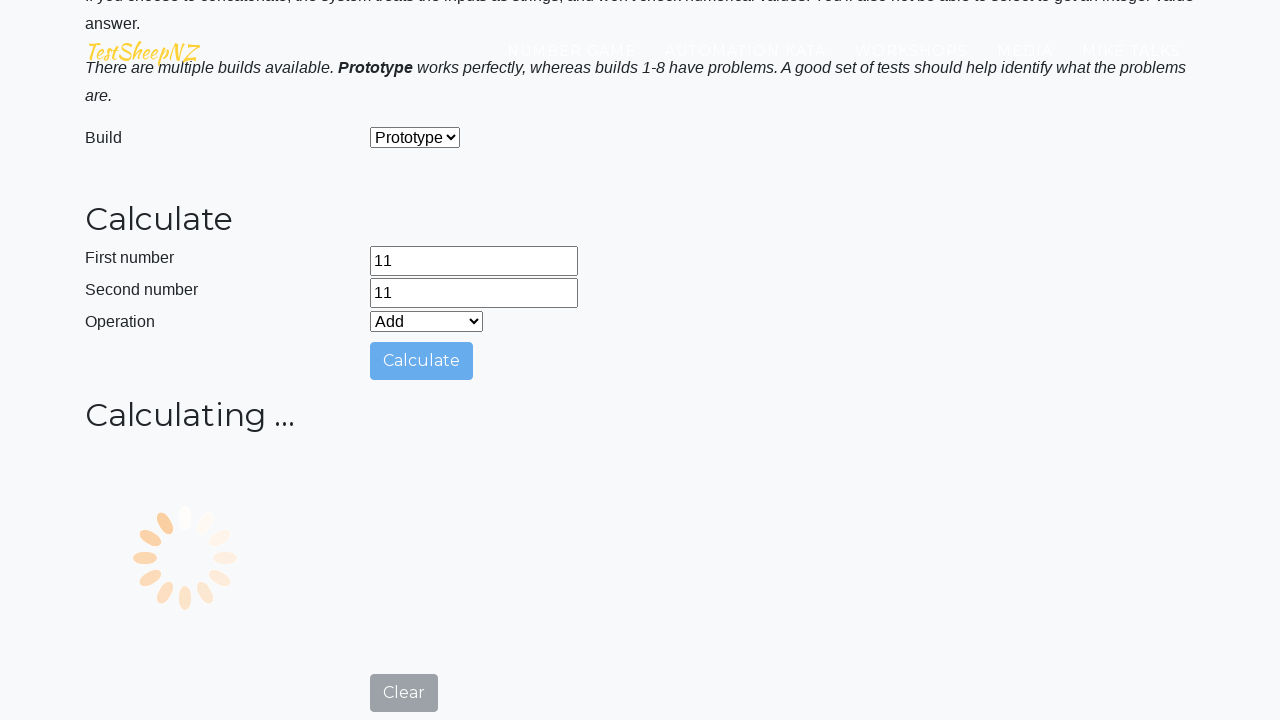

Result field appeared with the calculation answer
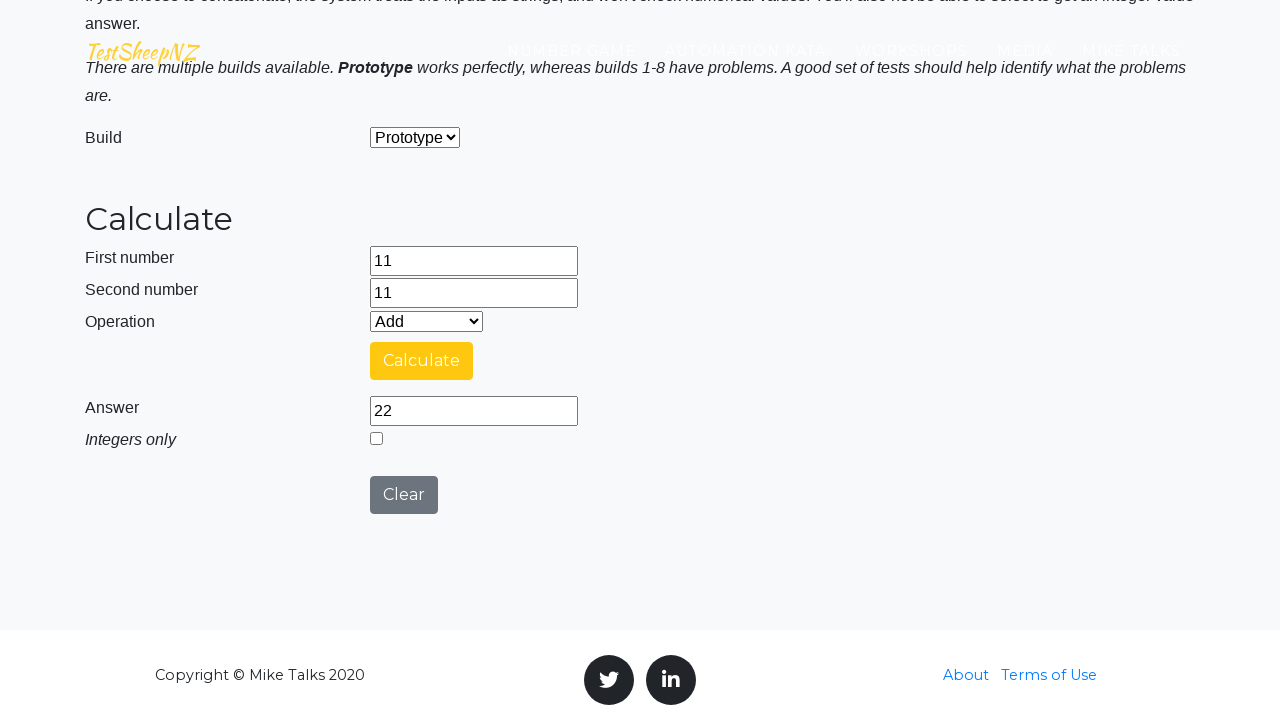

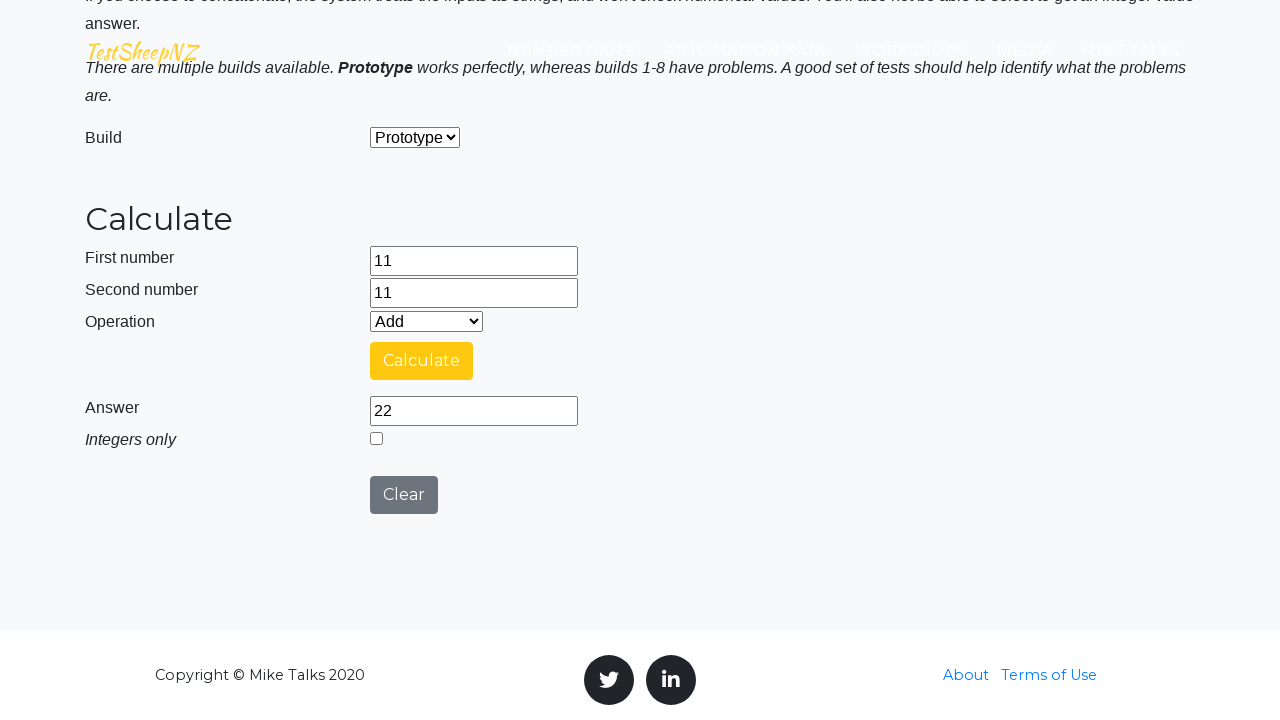